Tests browser back button navigation between filter views

Starting URL: https://demo.playwright.dev/todomvc

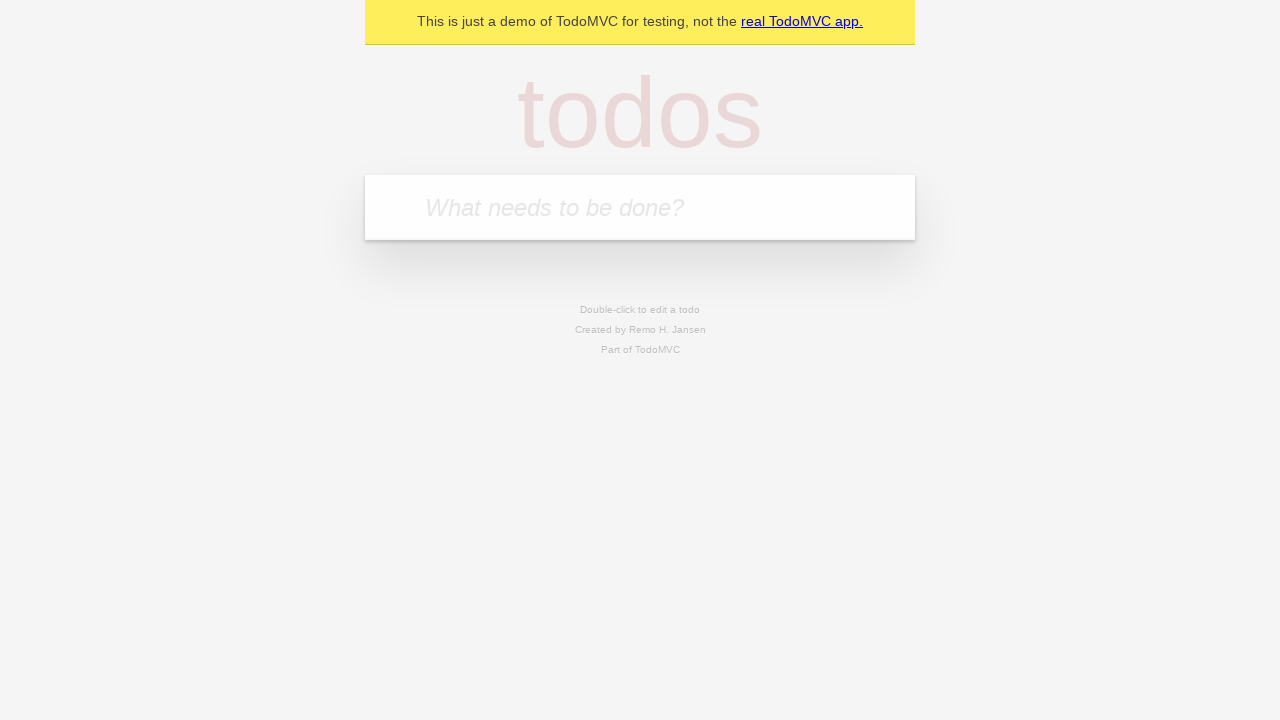

Filled todo input with 'buy some cheese' on internal:attr=[placeholder="What needs to be done?"i]
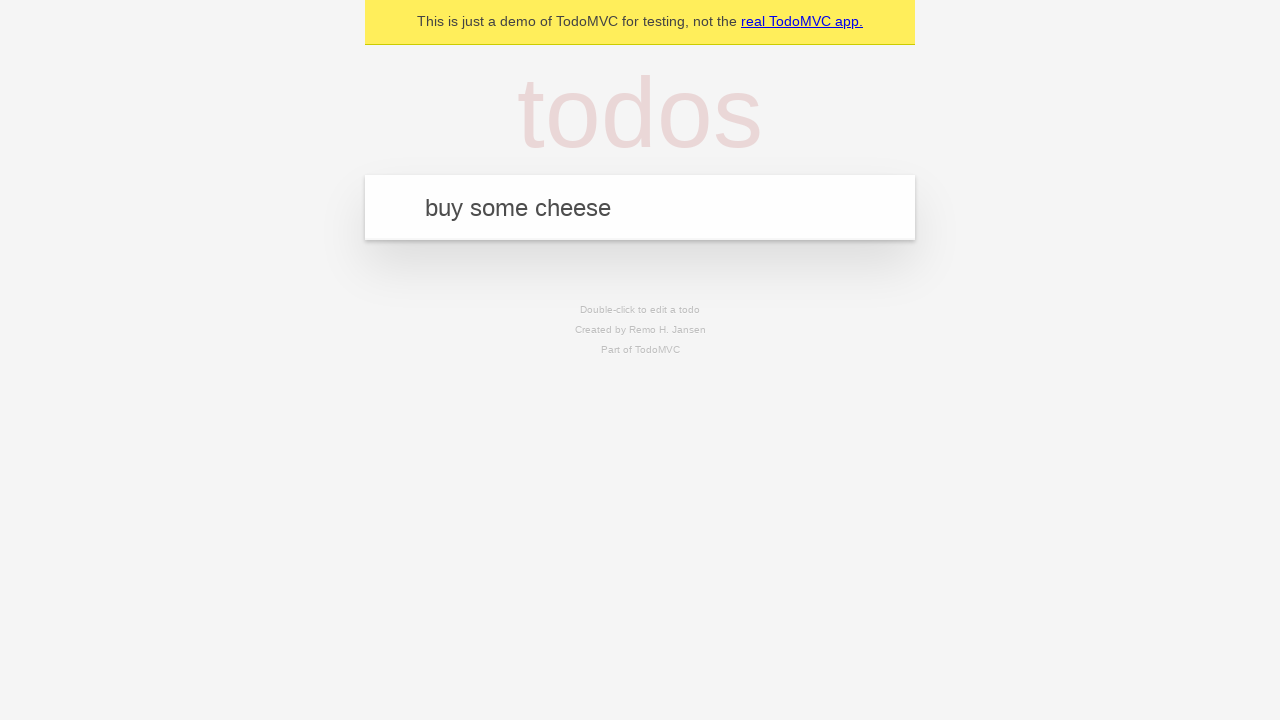

Pressed Enter to create todo 'buy some cheese' on internal:attr=[placeholder="What needs to be done?"i]
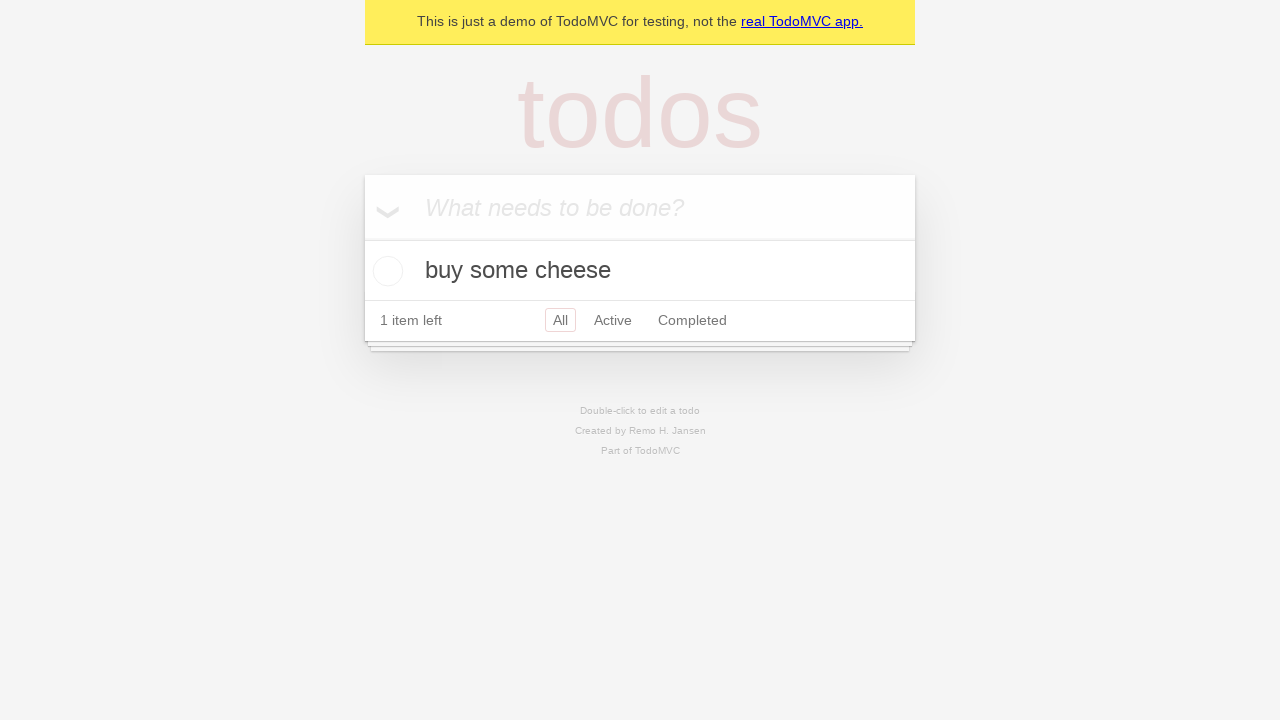

Filled todo input with 'feed the cat' on internal:attr=[placeholder="What needs to be done?"i]
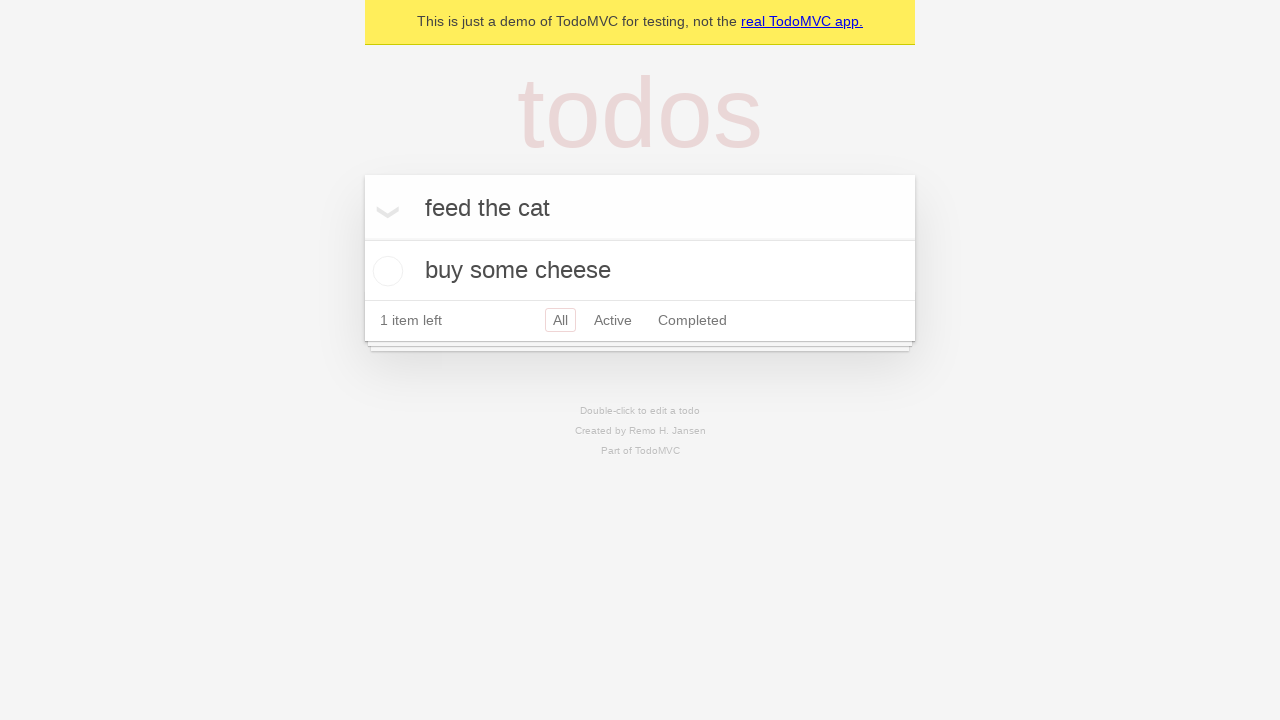

Pressed Enter to create todo 'feed the cat' on internal:attr=[placeholder="What needs to be done?"i]
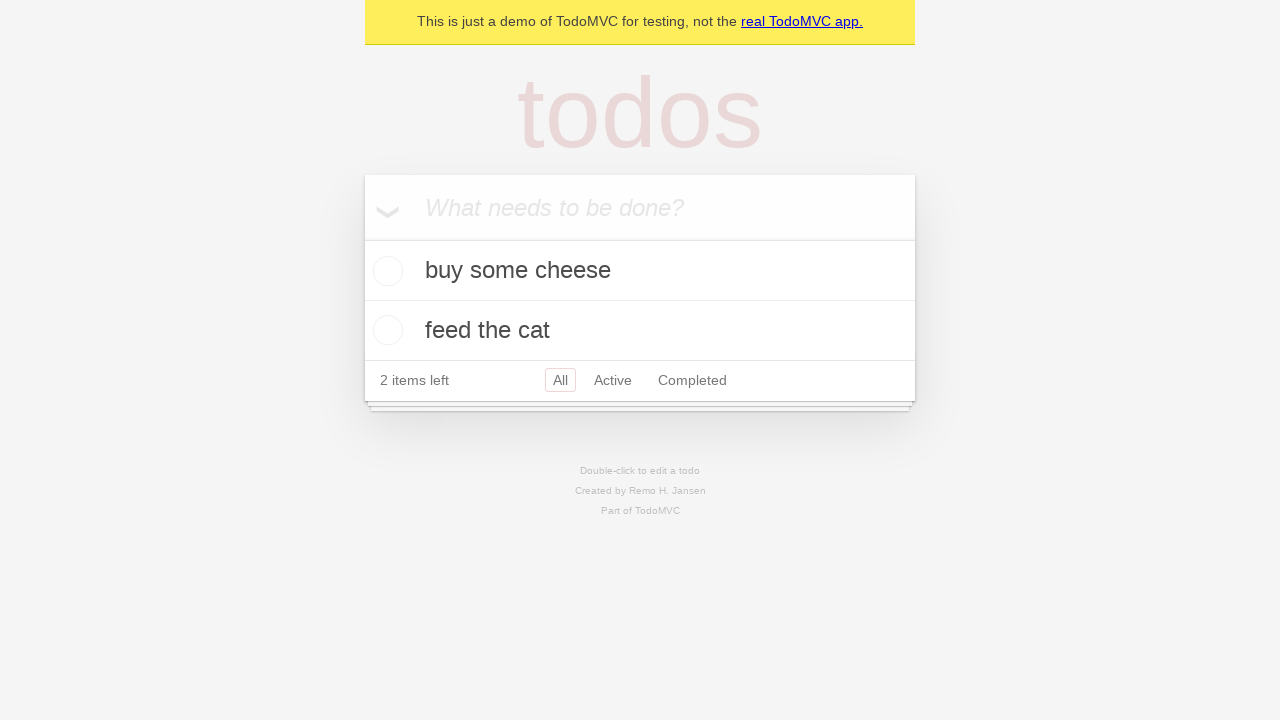

Filled todo input with 'book a doctors appointment' on internal:attr=[placeholder="What needs to be done?"i]
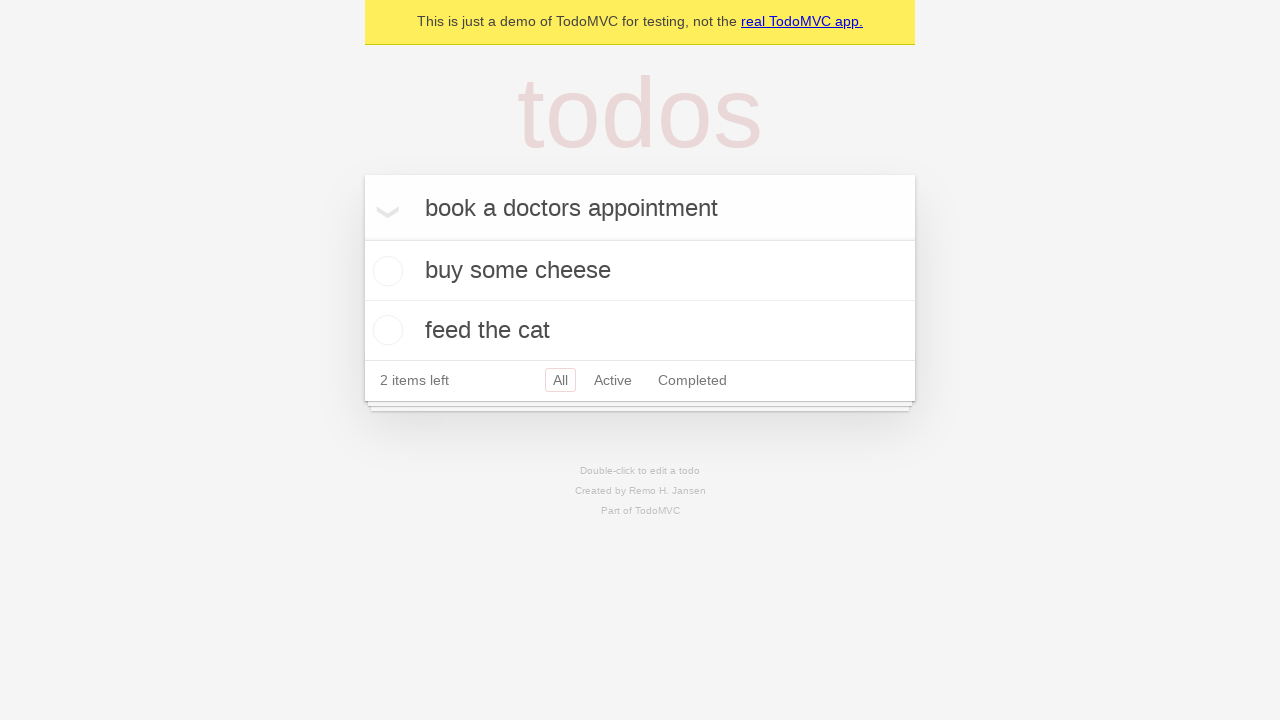

Pressed Enter to create todo 'book a doctors appointment' on internal:attr=[placeholder="What needs to be done?"i]
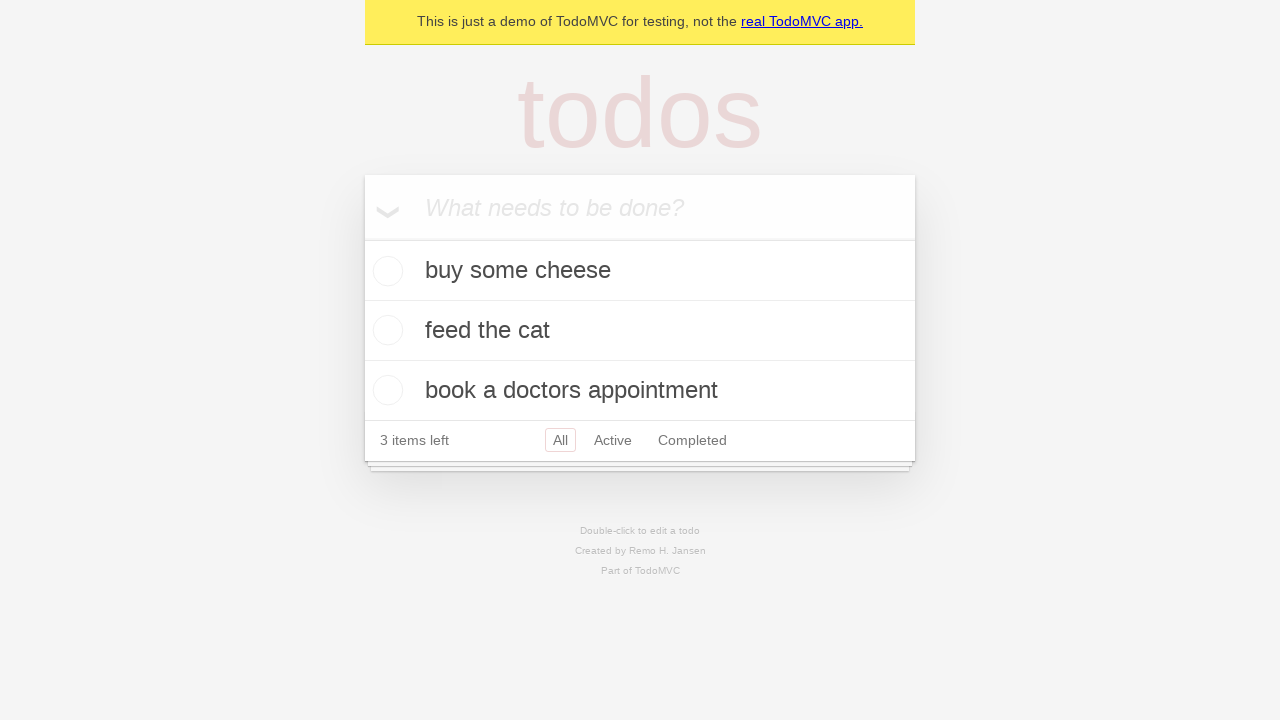

Waited for all 3 todos to be created
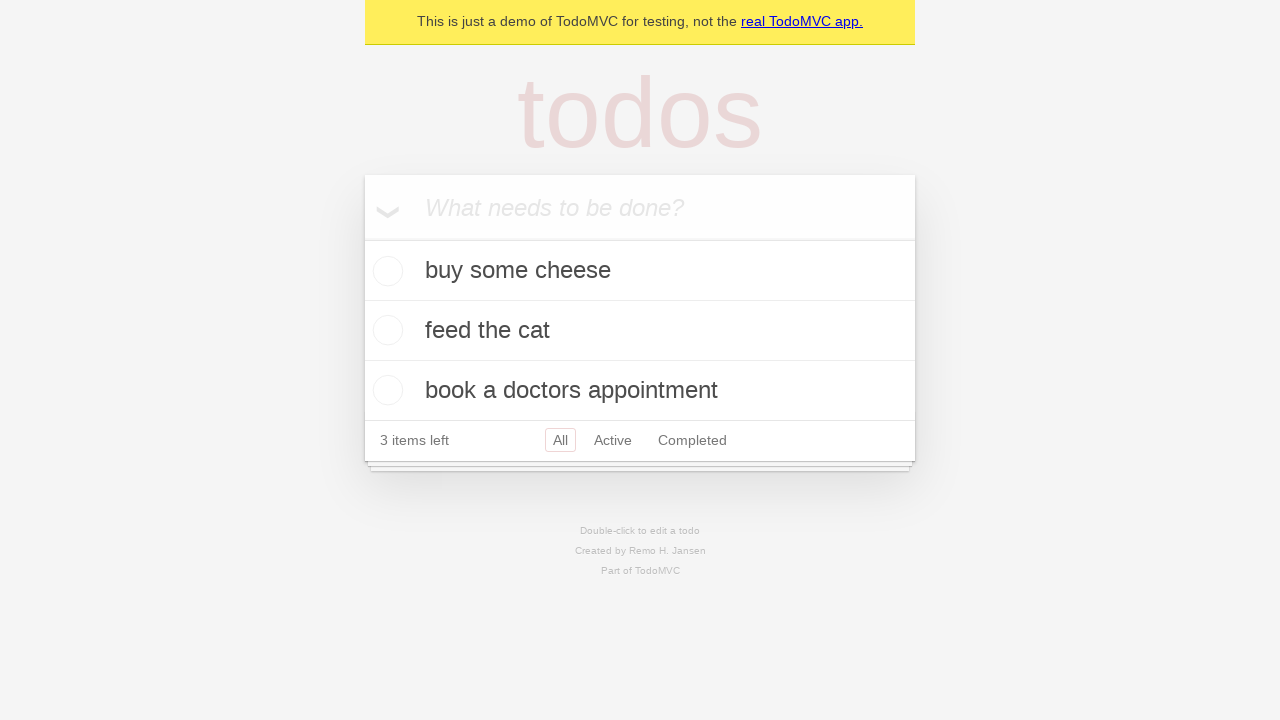

Completed the second todo item at (385, 330) on internal:testid=[data-testid="todo-item"s] >> nth=1 >> internal:role=checkbox
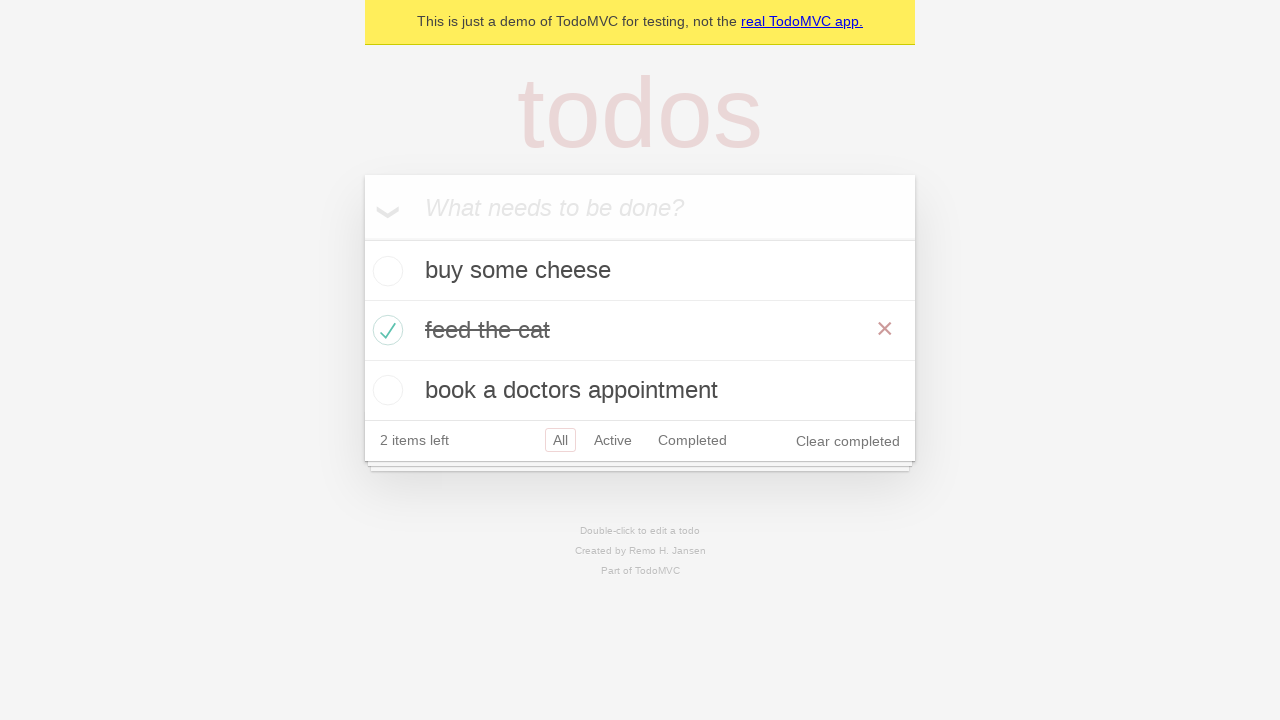

Clicked 'All' filter at (560, 440) on internal:role=link[name="All"i]
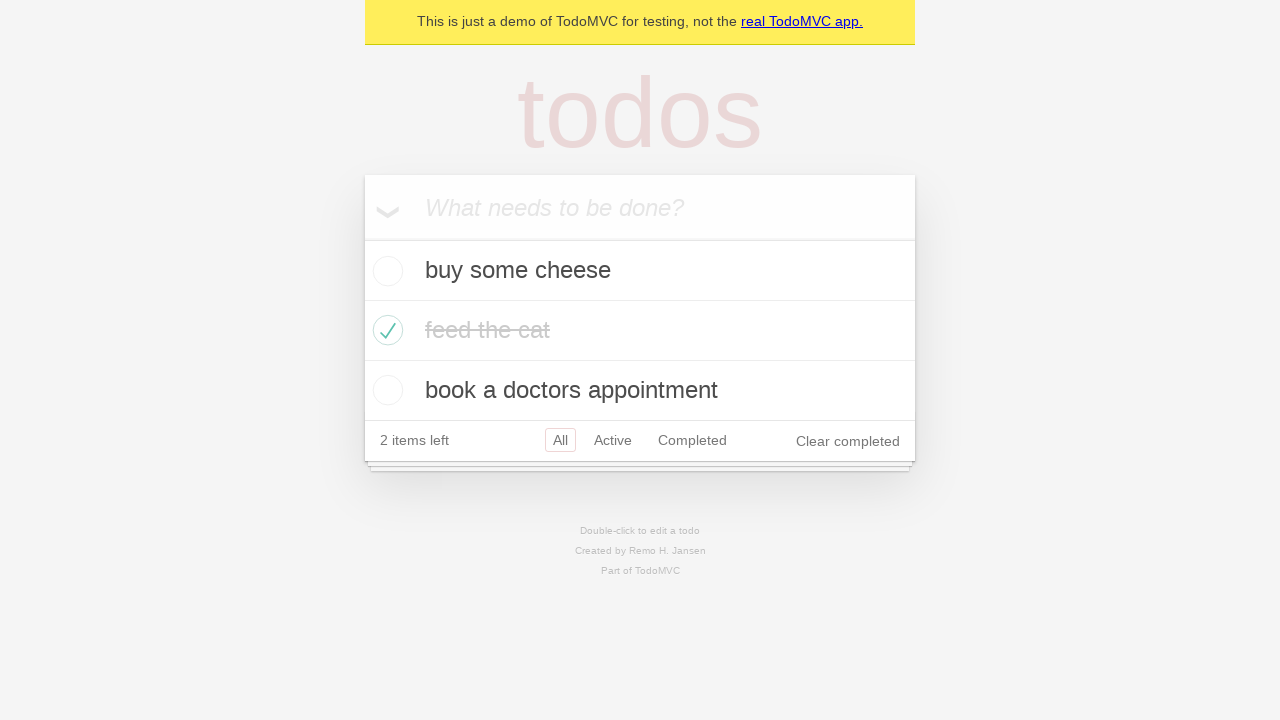

Clicked 'Active' filter at (613, 440) on internal:role=link[name="Active"i]
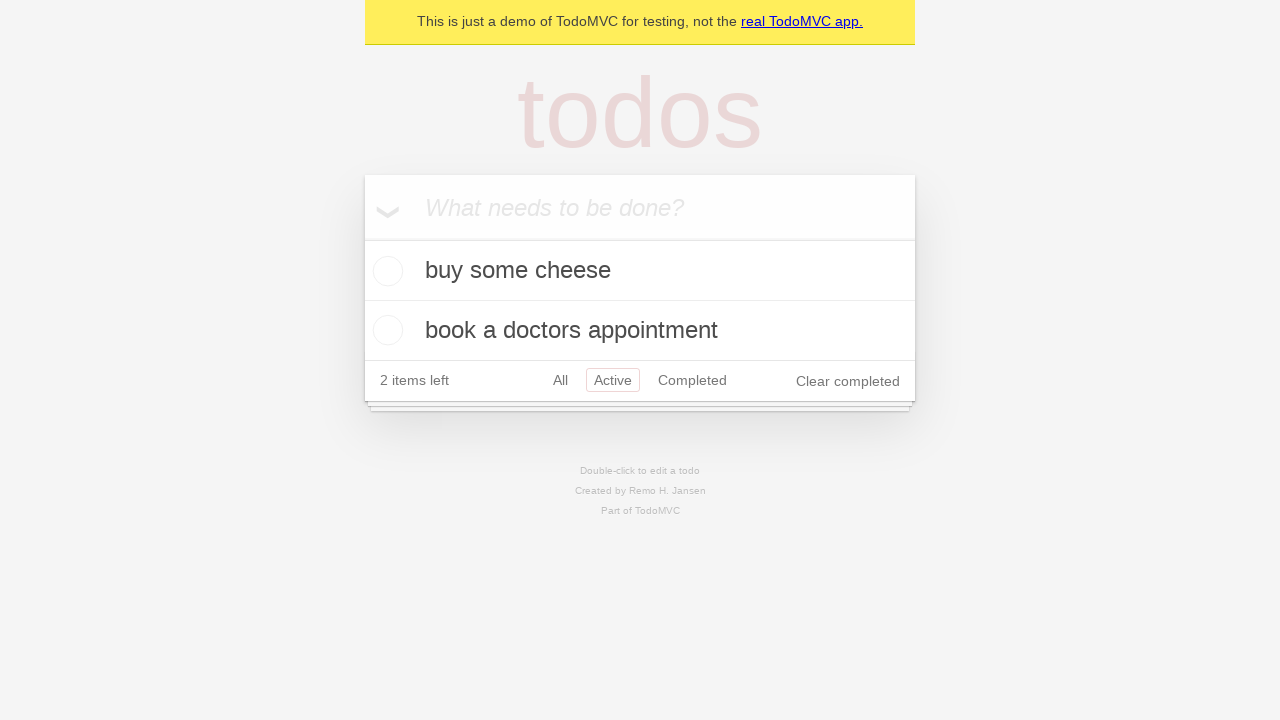

Clicked 'Completed' filter at (692, 380) on internal:role=link[name="Completed"i]
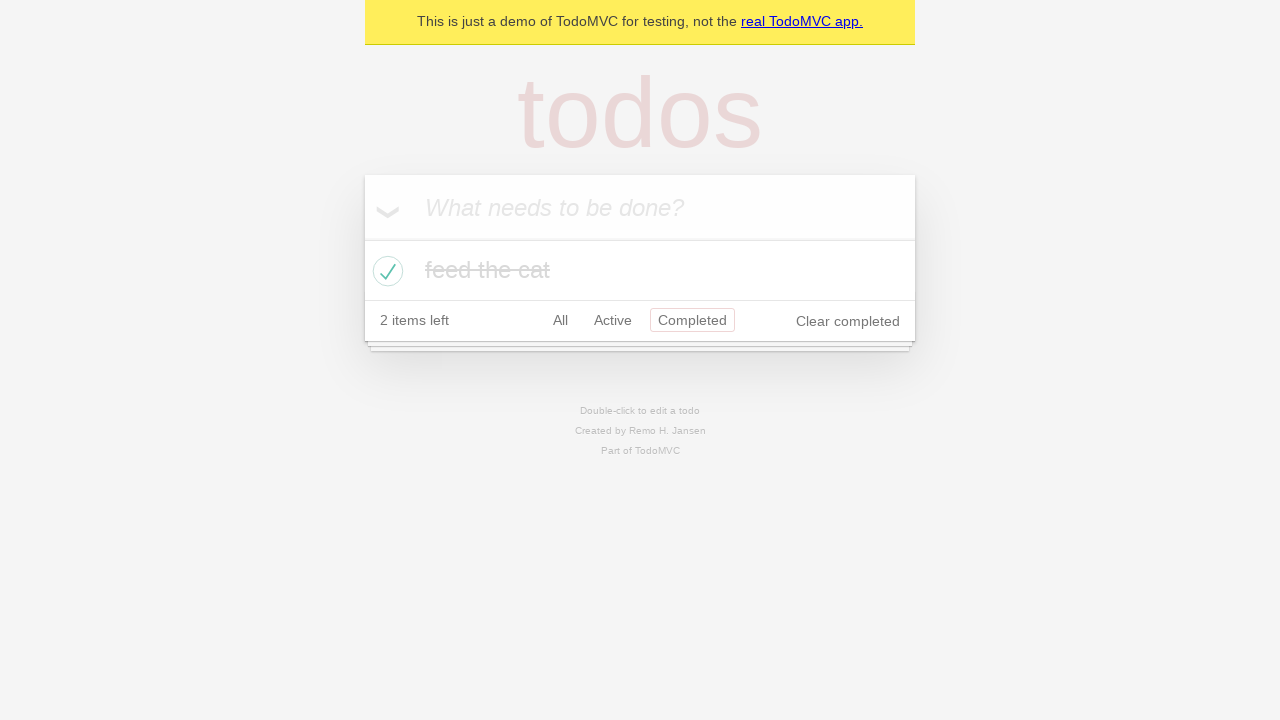

Navigated back to 'Active' filter
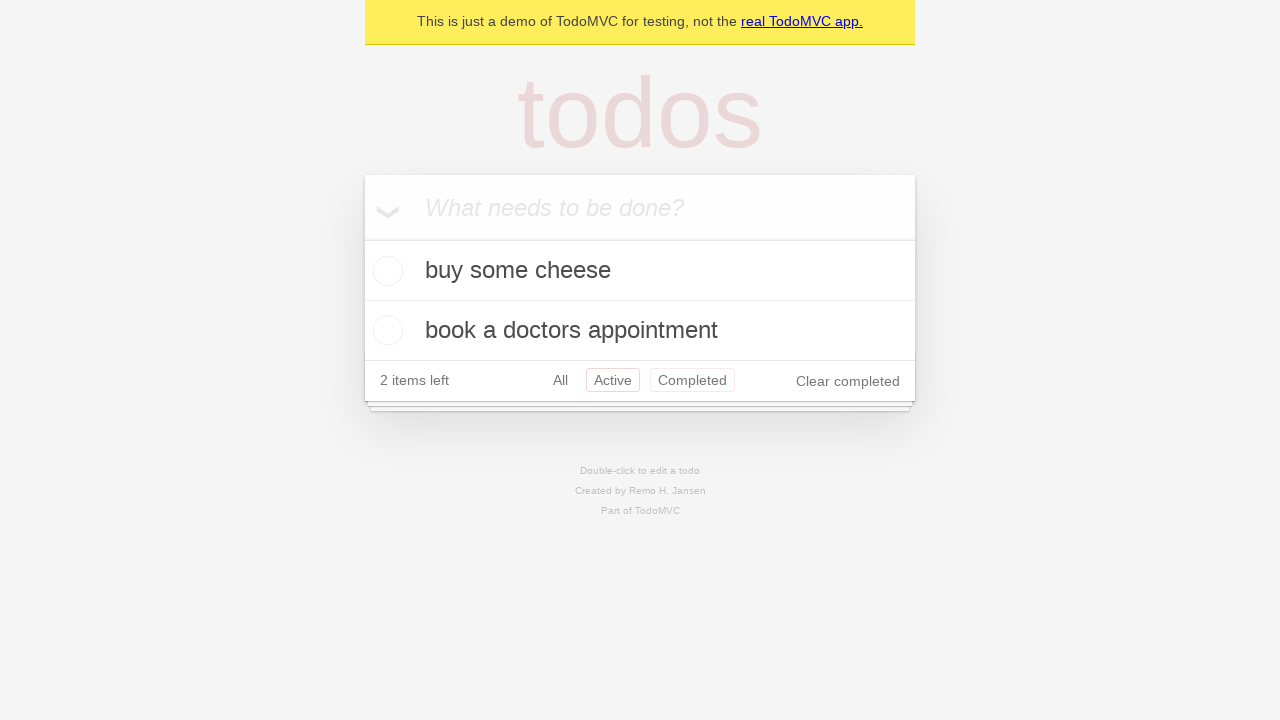

Navigated back to 'All' filter
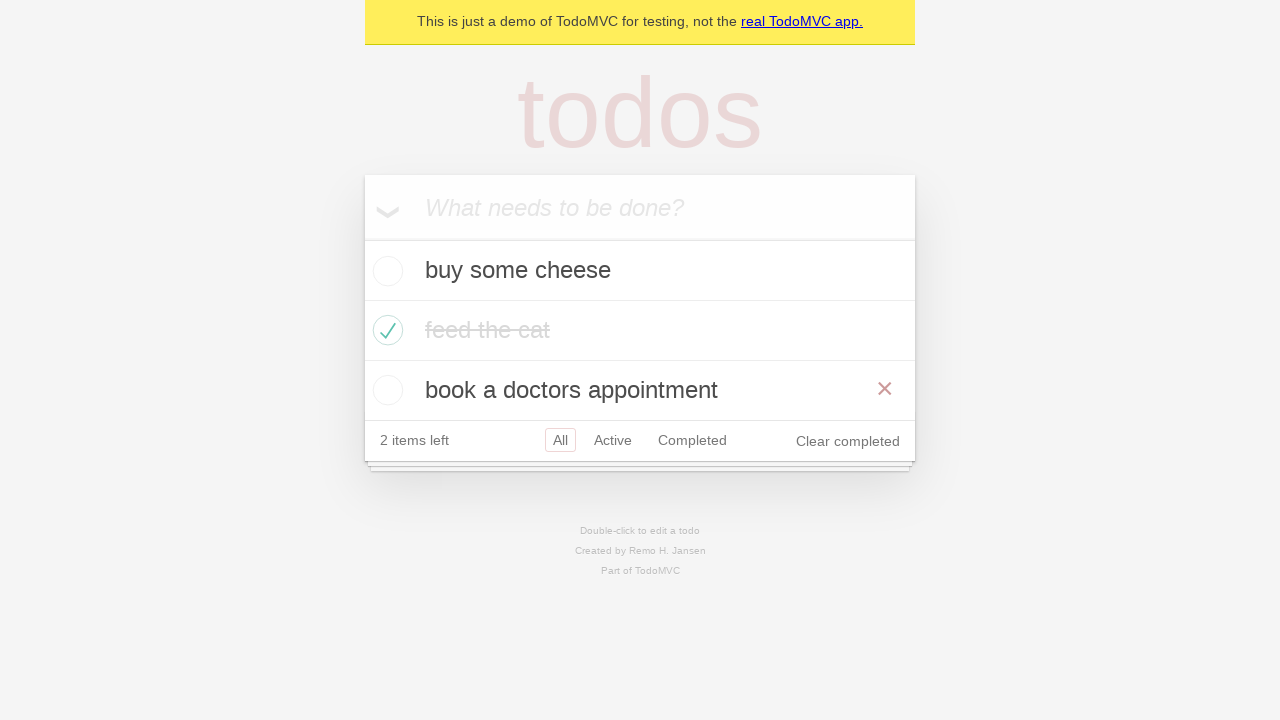

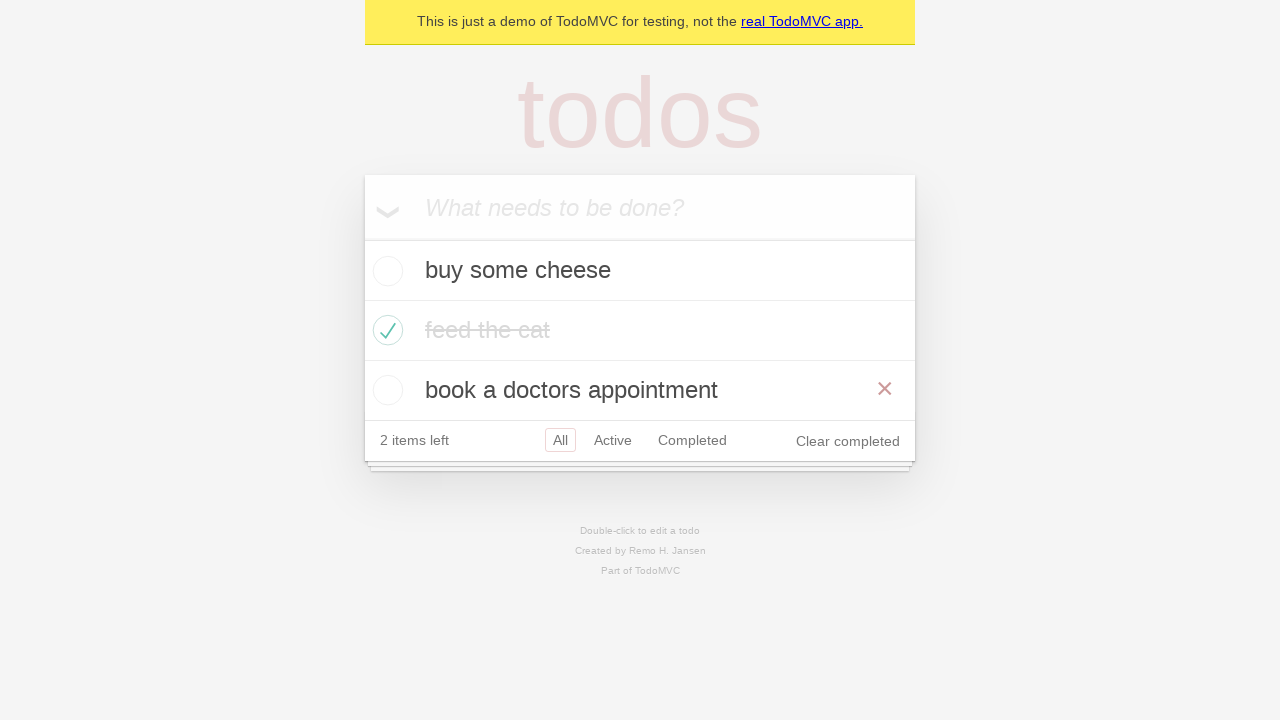